Navigates to RedBus homepage and verifies that links and images are present on the page by waiting for anchor and image elements to load.

Starting URL: https://www.redbus.in/

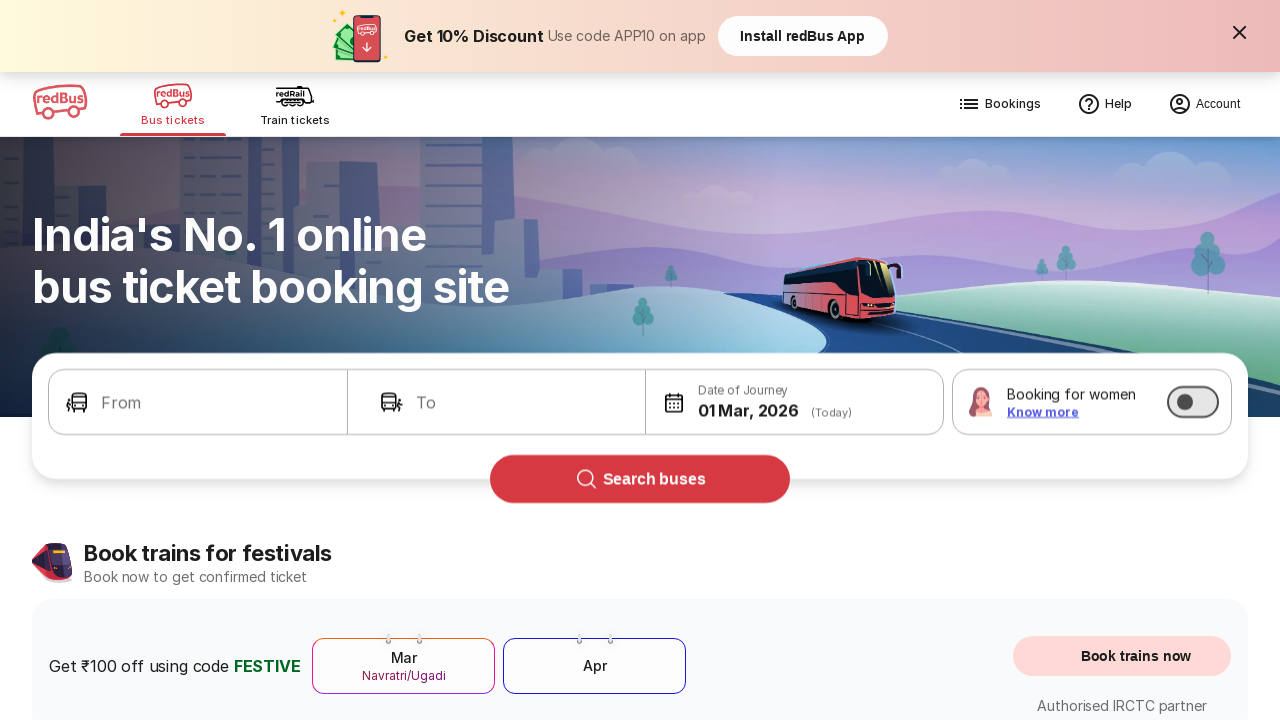

Waited for RedBus homepage to fully load (networkidle)
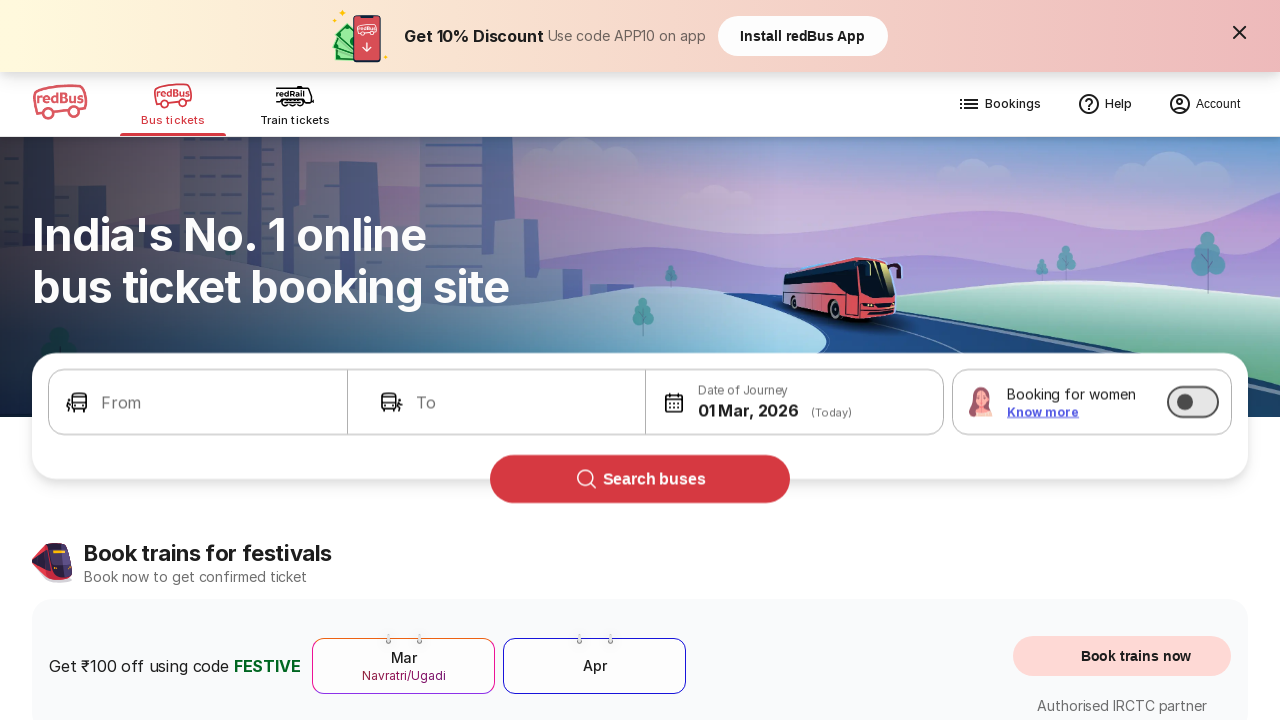

Located all anchor elements on the page
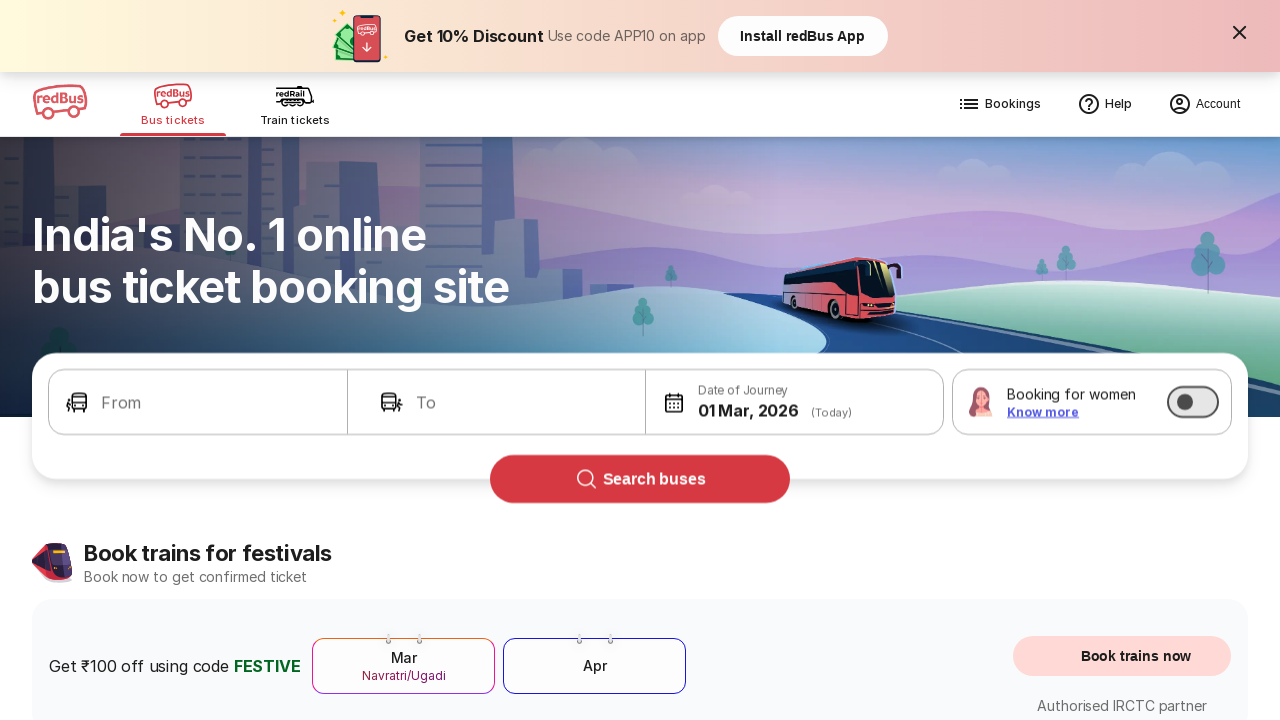

Verified that links are present on the page - Found 186 links
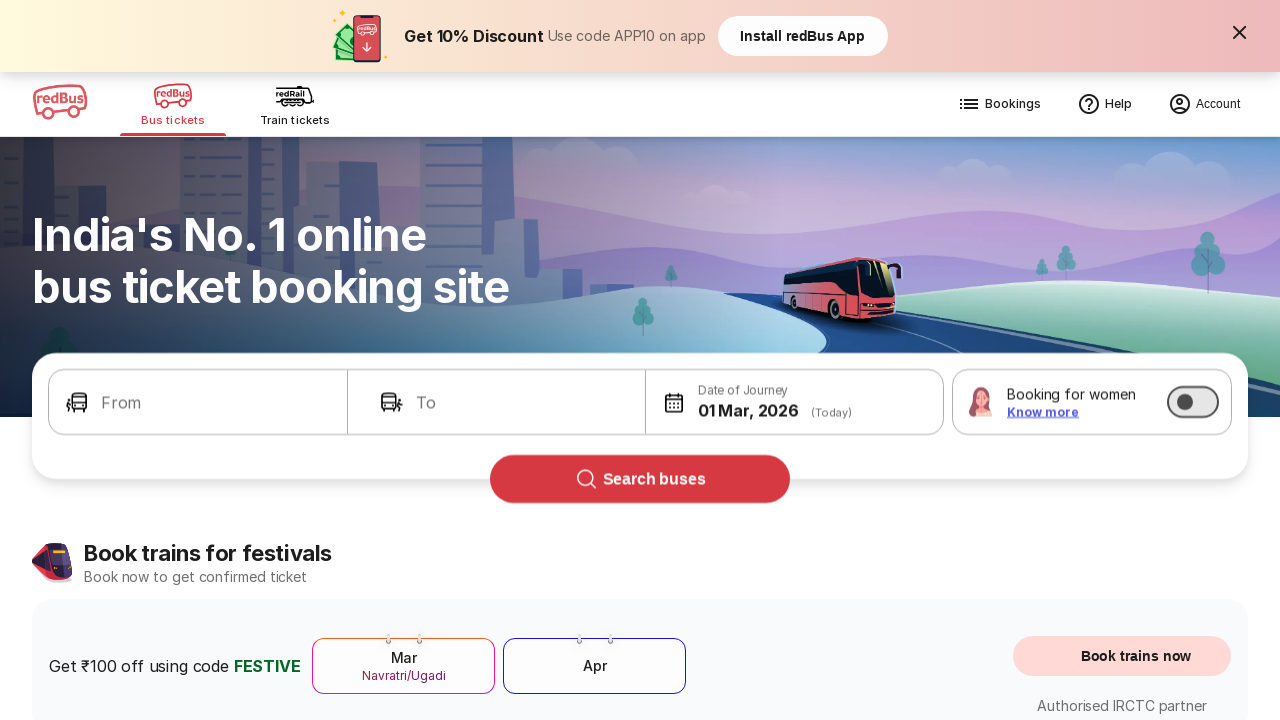

Located all image elements on the page
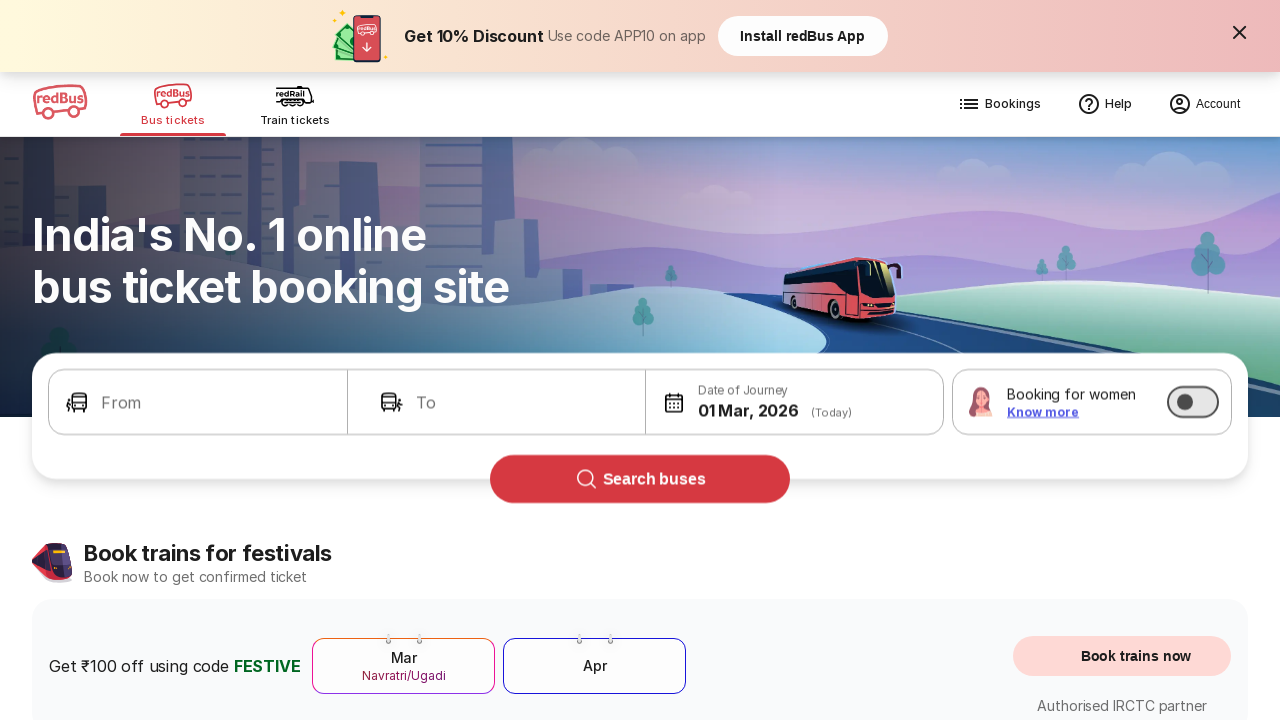

Verified that images are present on the page - Found 91 images
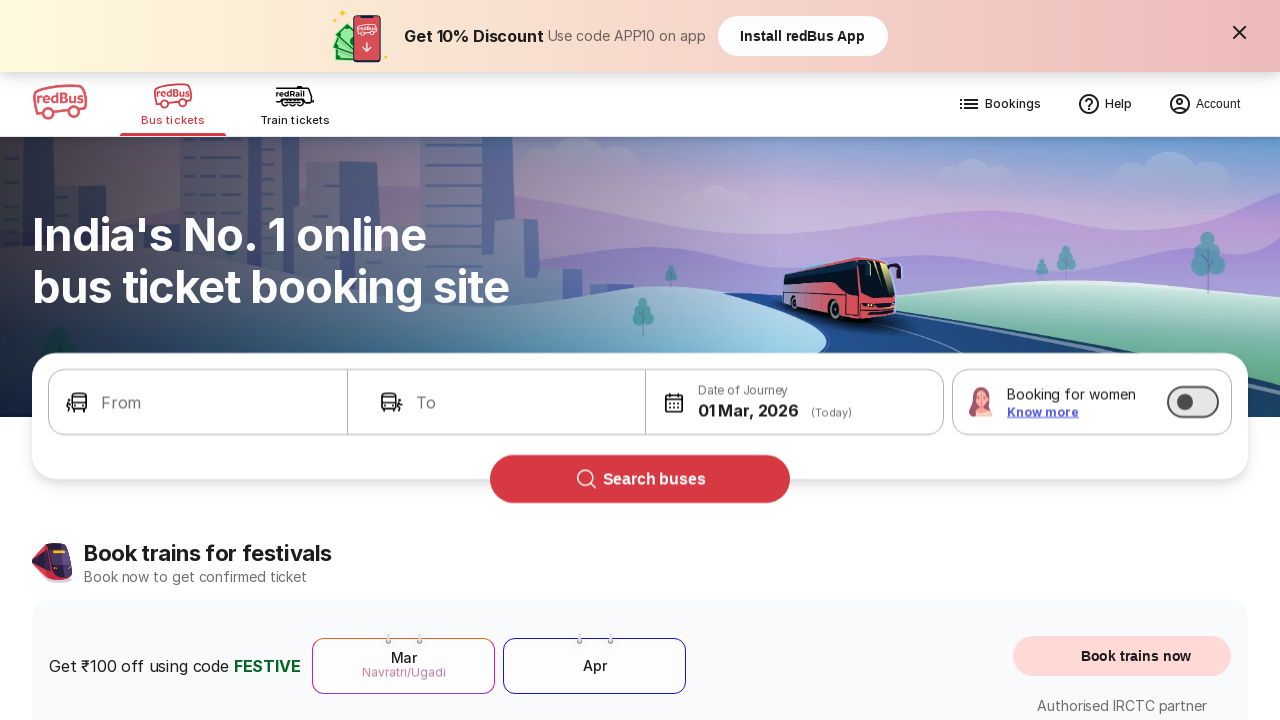

Test verification complete - Total links: 186, Total images: 91
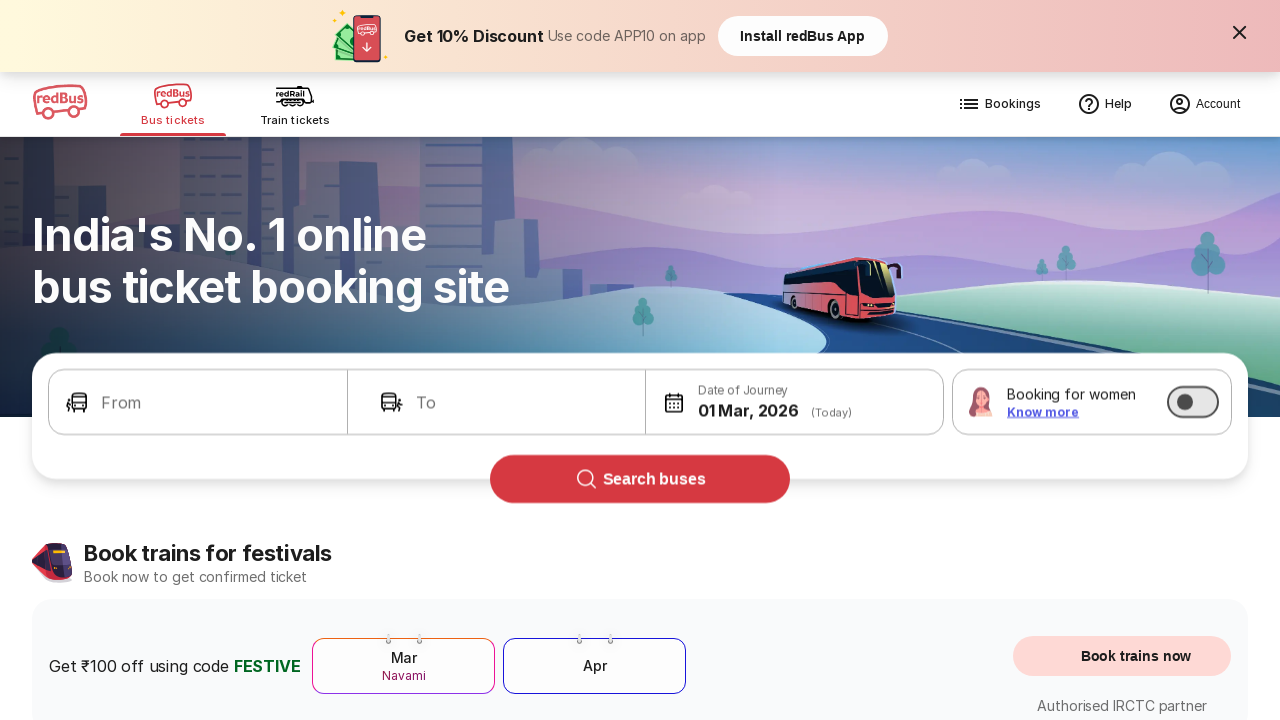

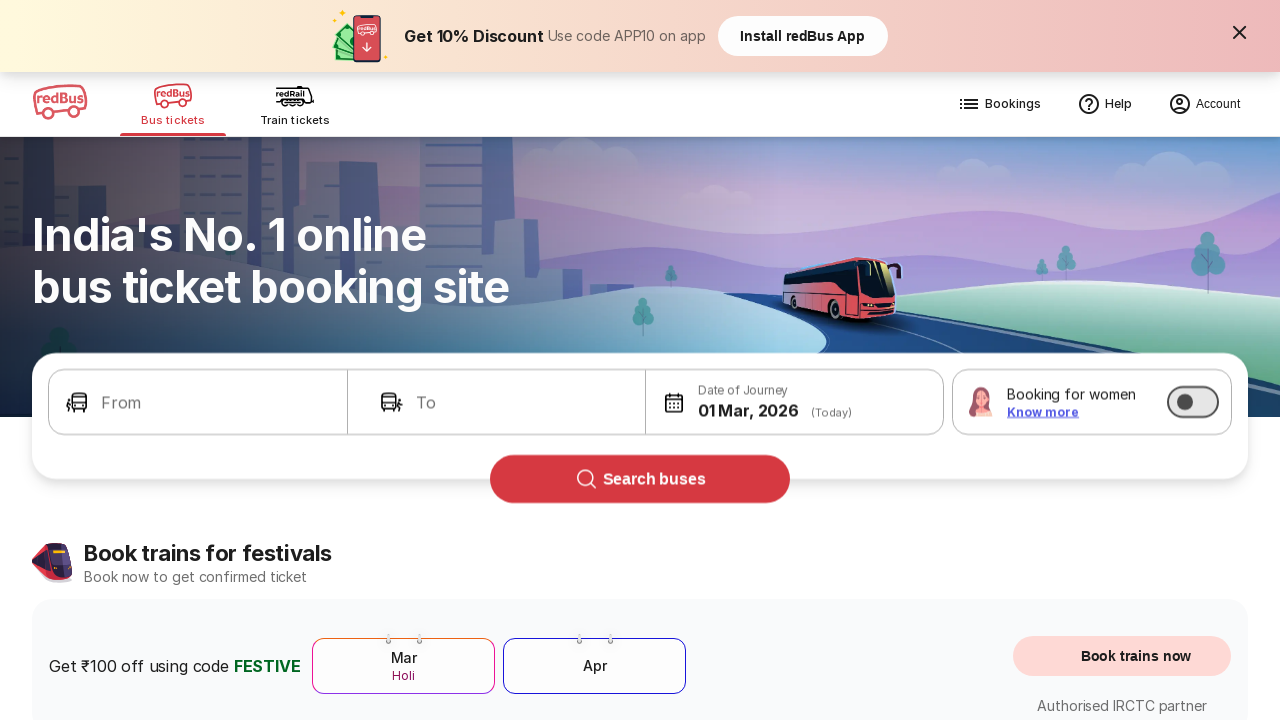